Navigates to Playwright website, clicks the "Get started" link, and verifies the Installation heading is visible

Starting URL: https://playwright.dev/

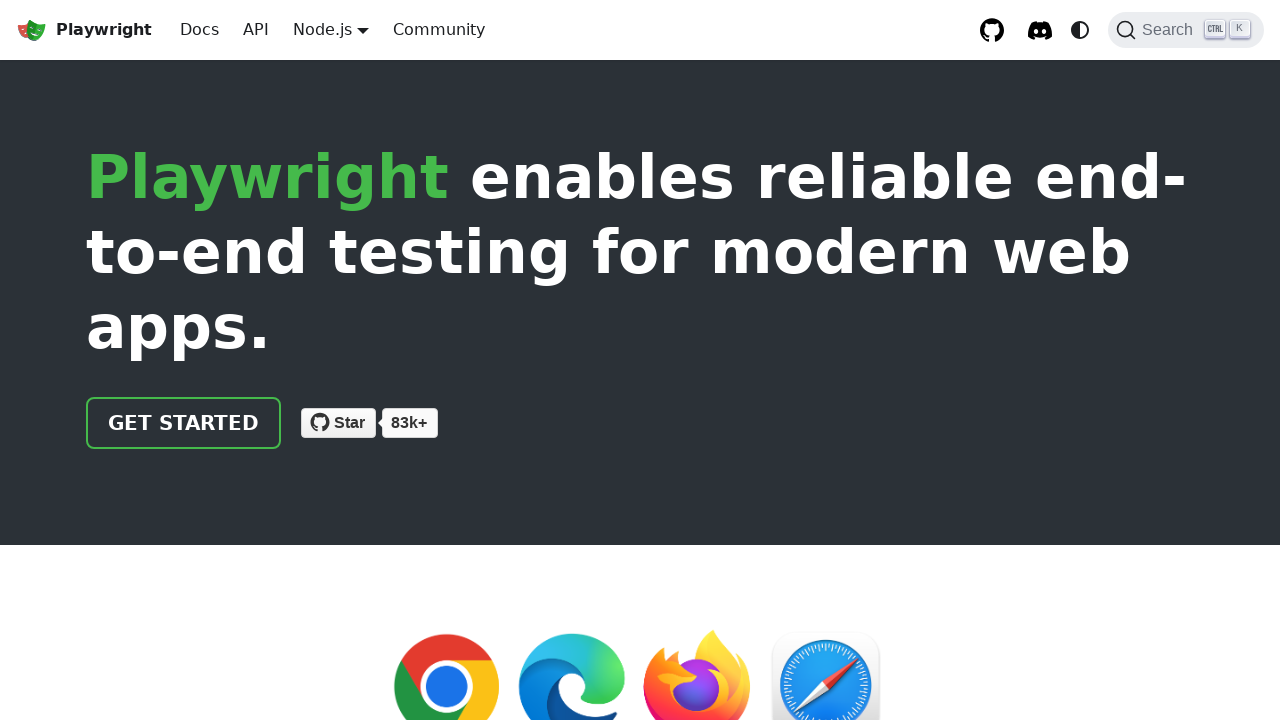

Navigated to Playwright website
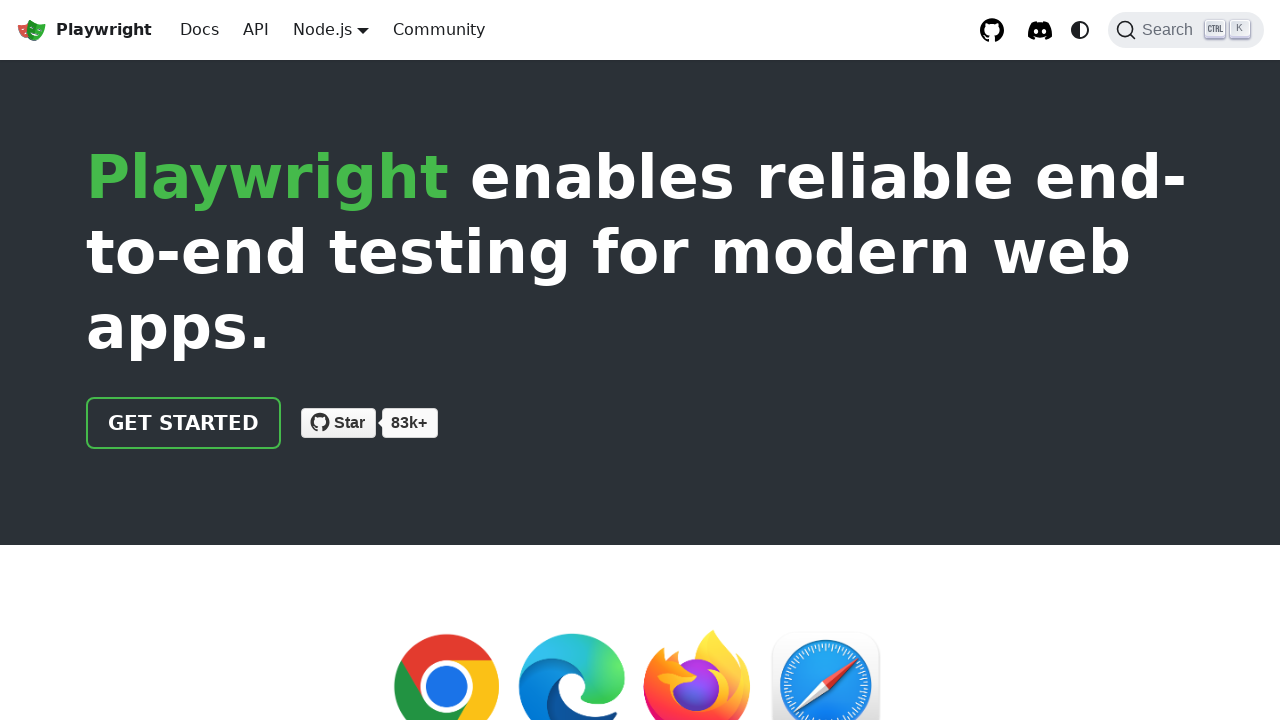

Clicked 'Get started' link at (184, 423) on internal:role=link[name="Get started"i]
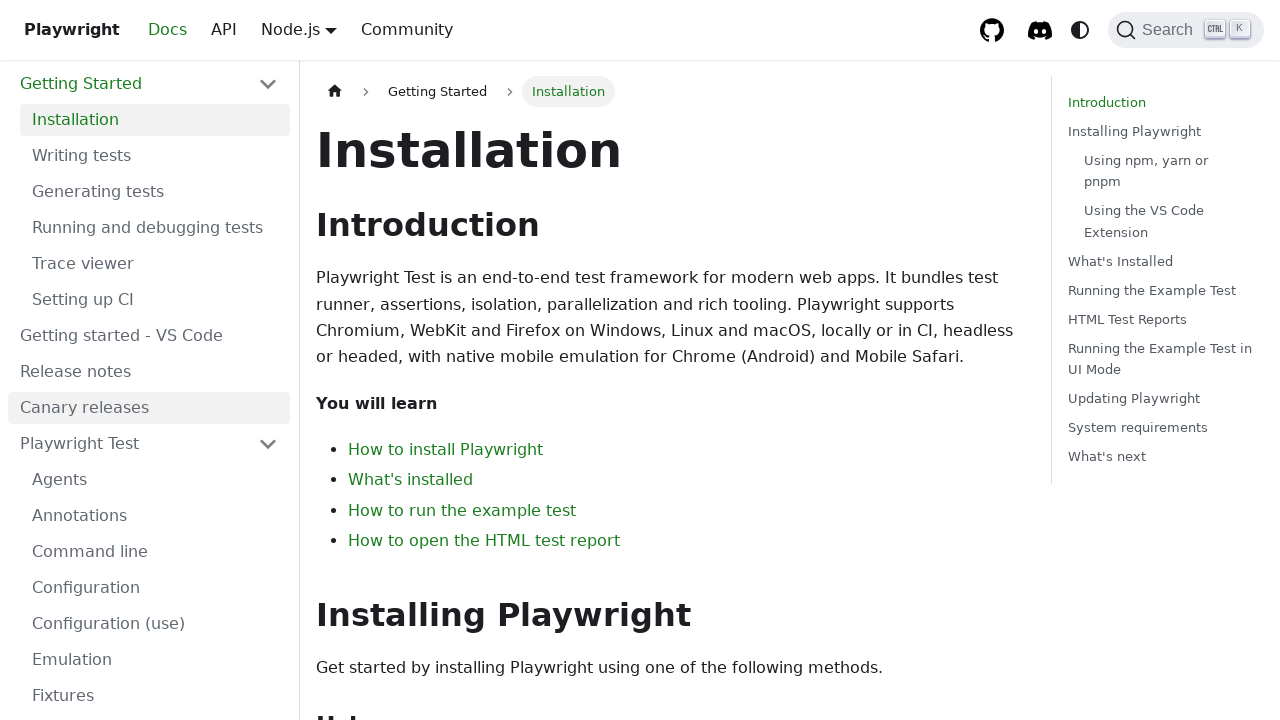

Installation heading is visible
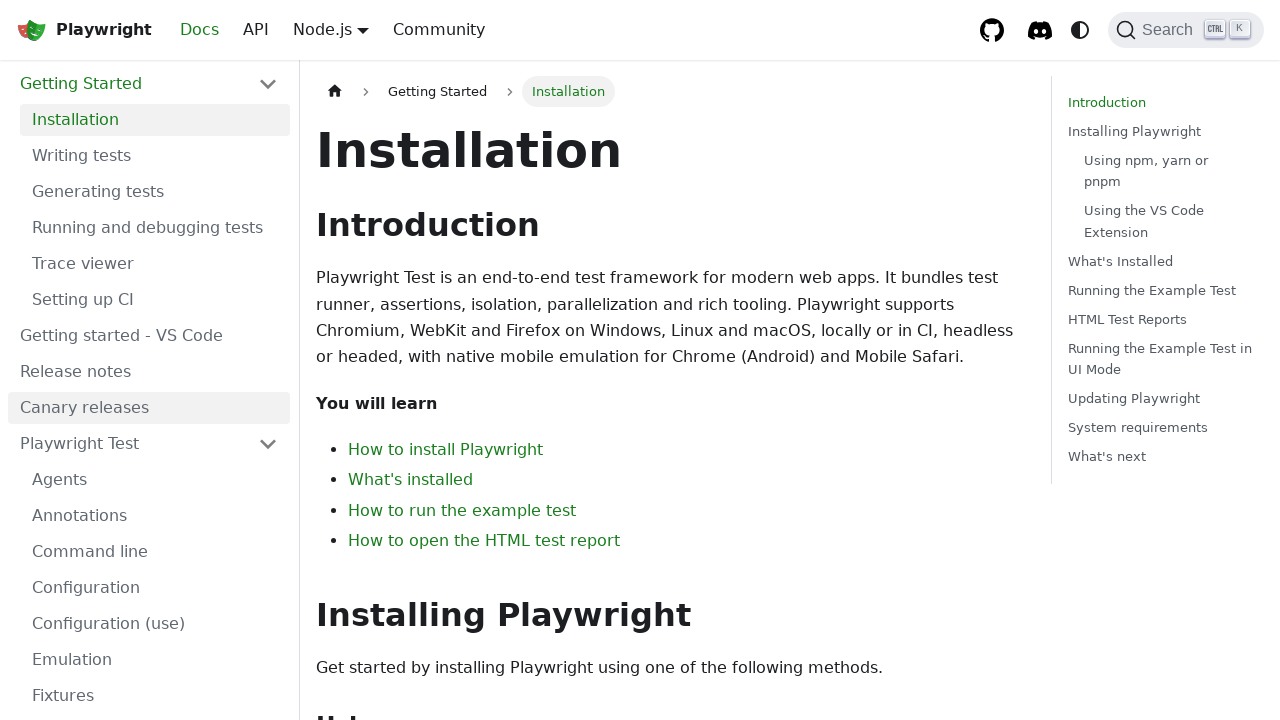

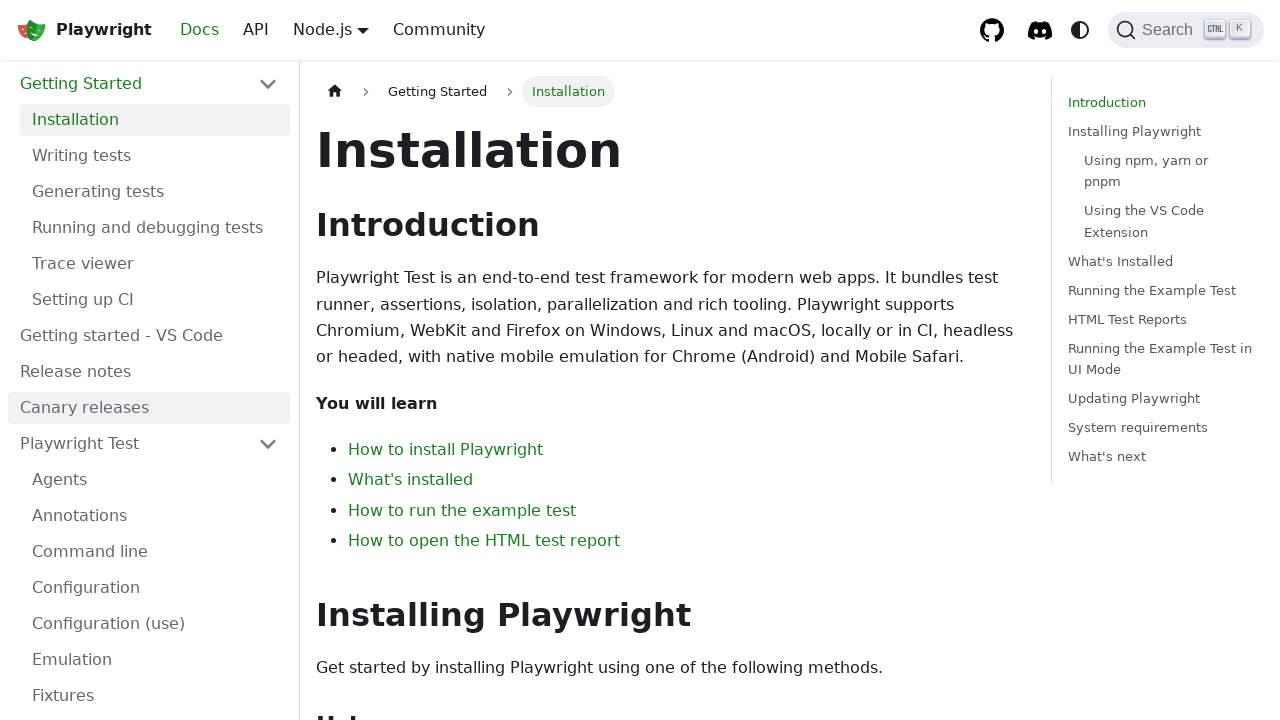